Tests dynamic controls by clicking the Remove button and waiting for the checkbox to disappear

Starting URL: https://the-internet.herokuapp.com/dynamic_controls

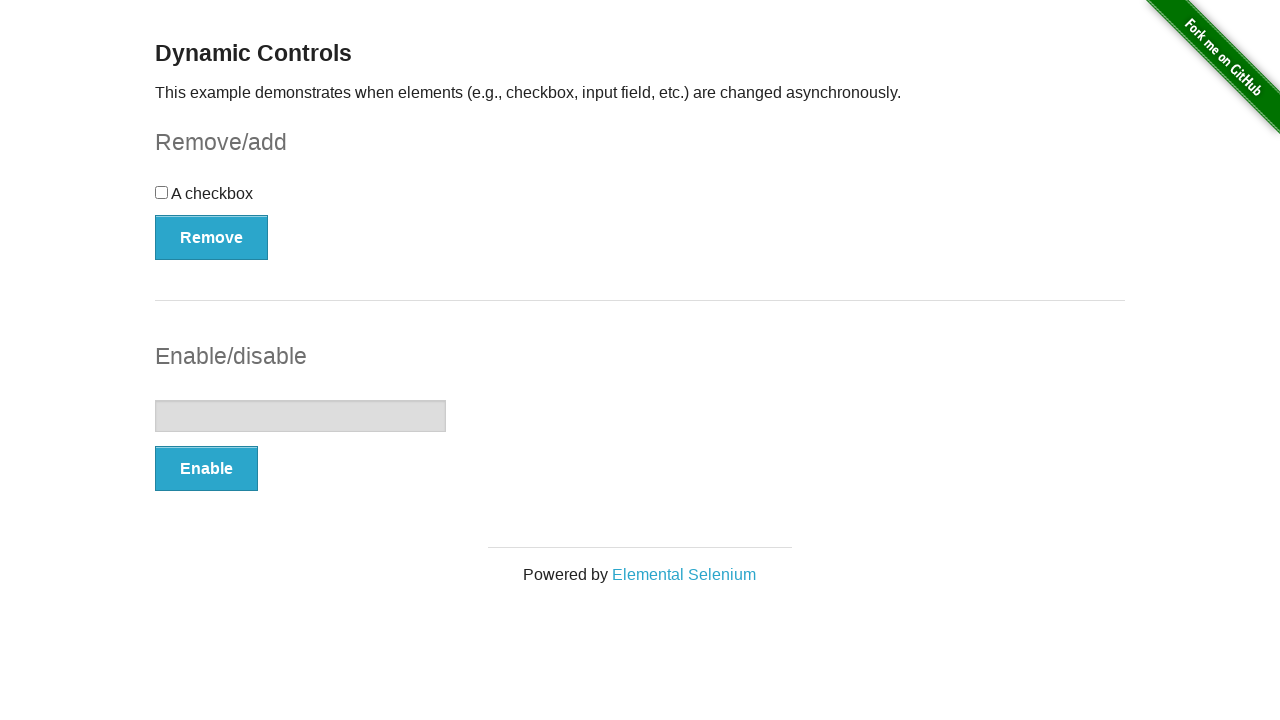

Verified checkbox is visible on the page
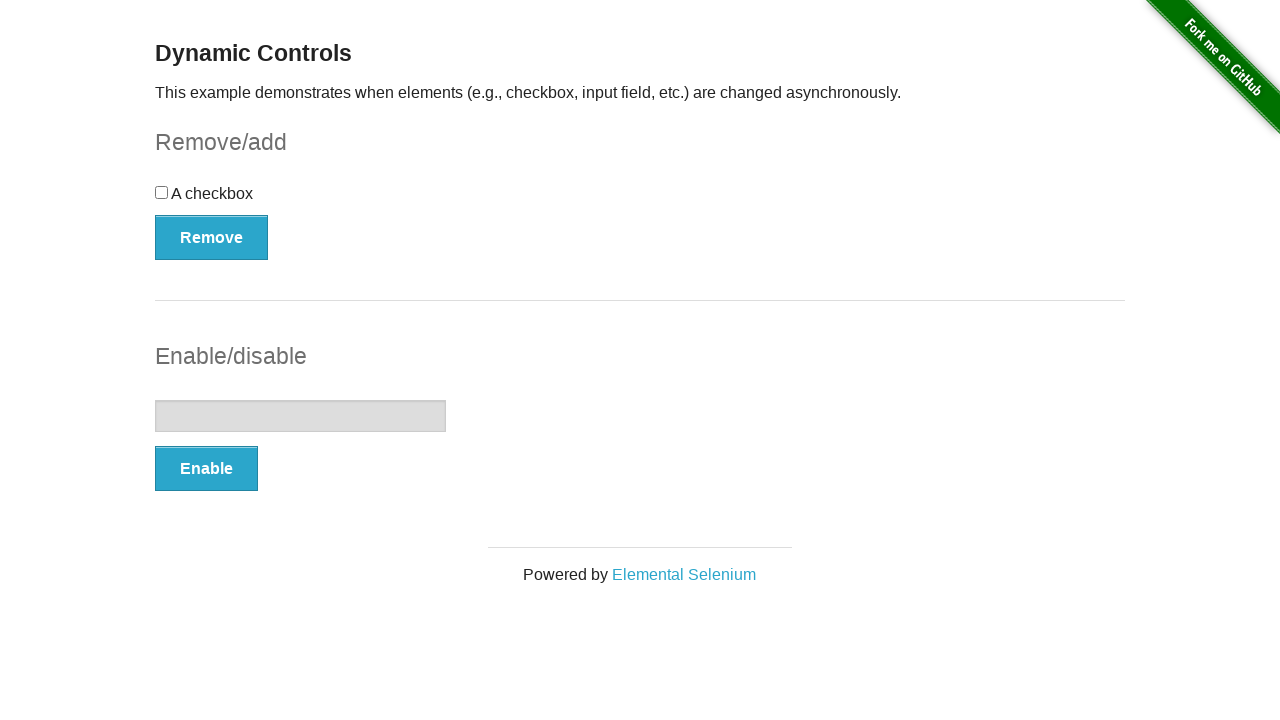

Clicked the Remove button to remove the checkbox at (212, 237) on #checkbox-example button:has-text('Remove')
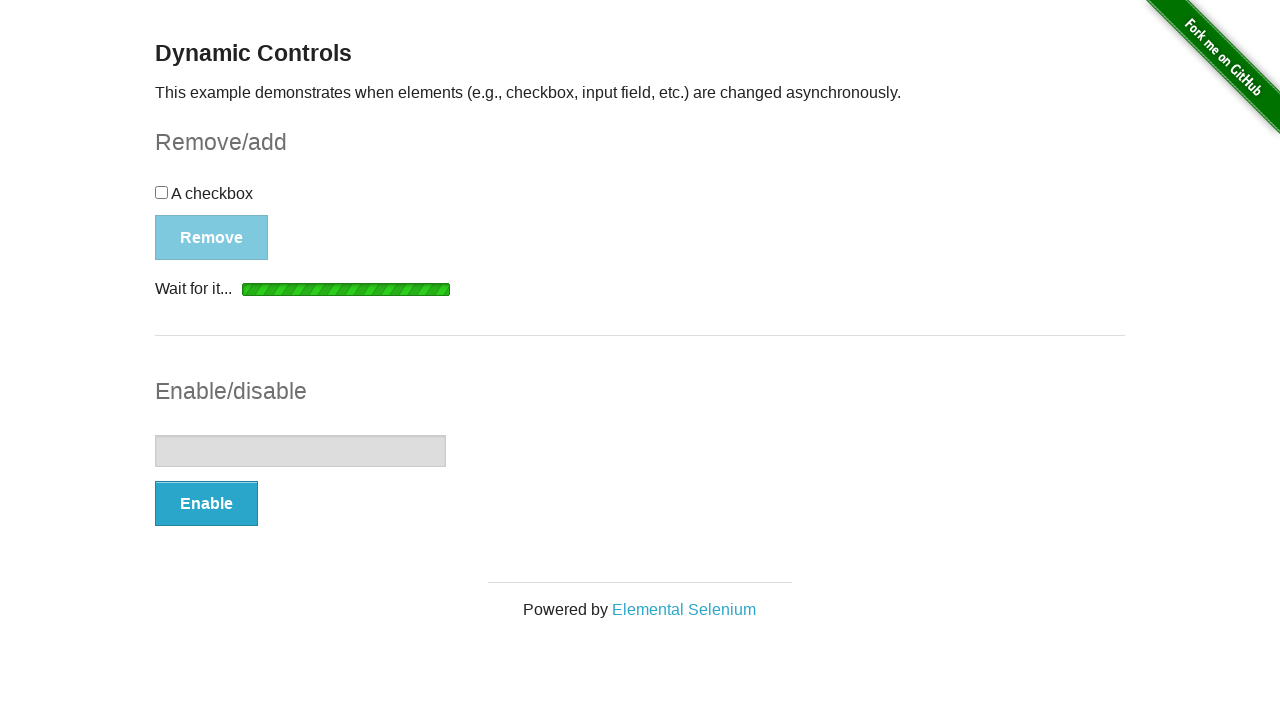

Loading indicator appeared
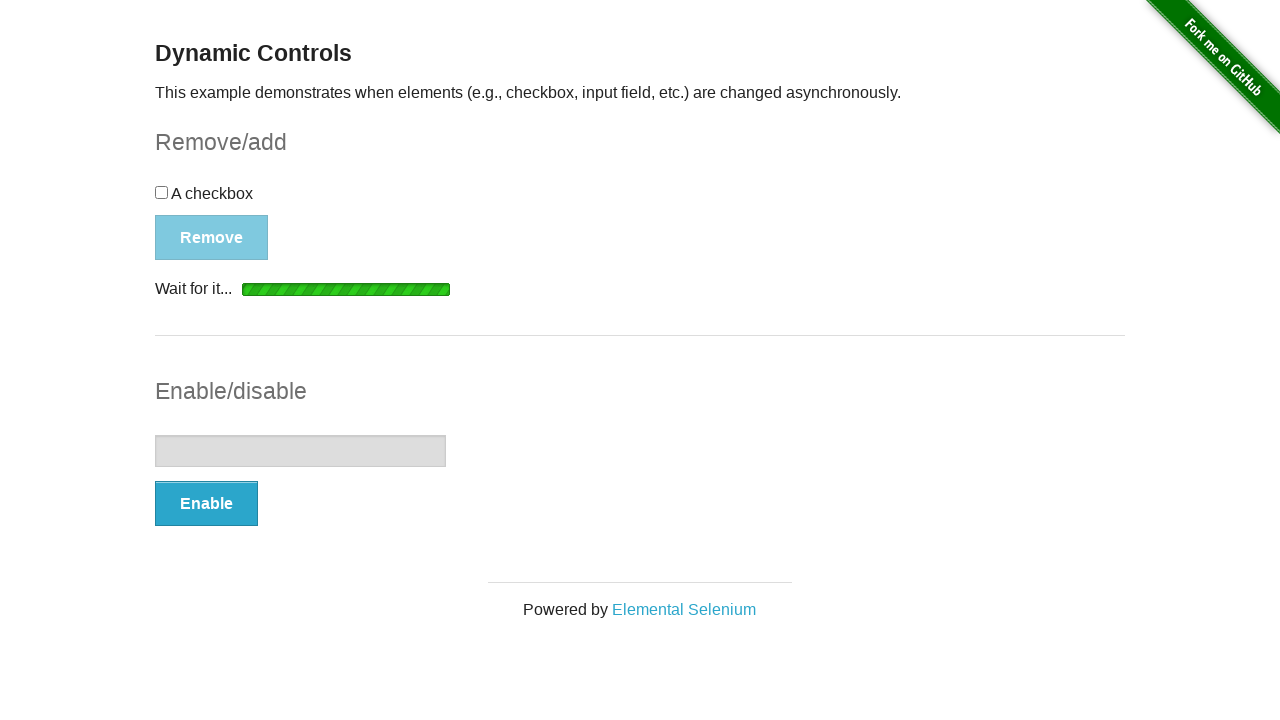

Loading indicator disappeared after waiting
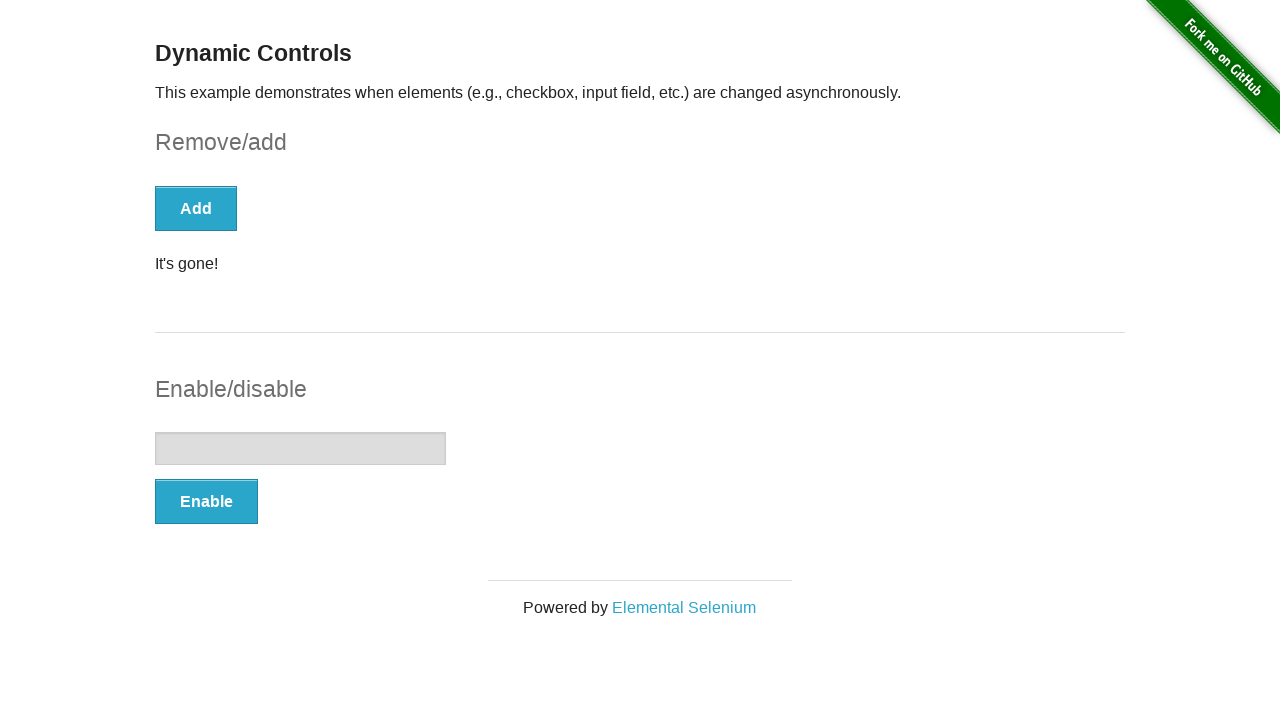

Verified checkbox has been removed and is no longer visible
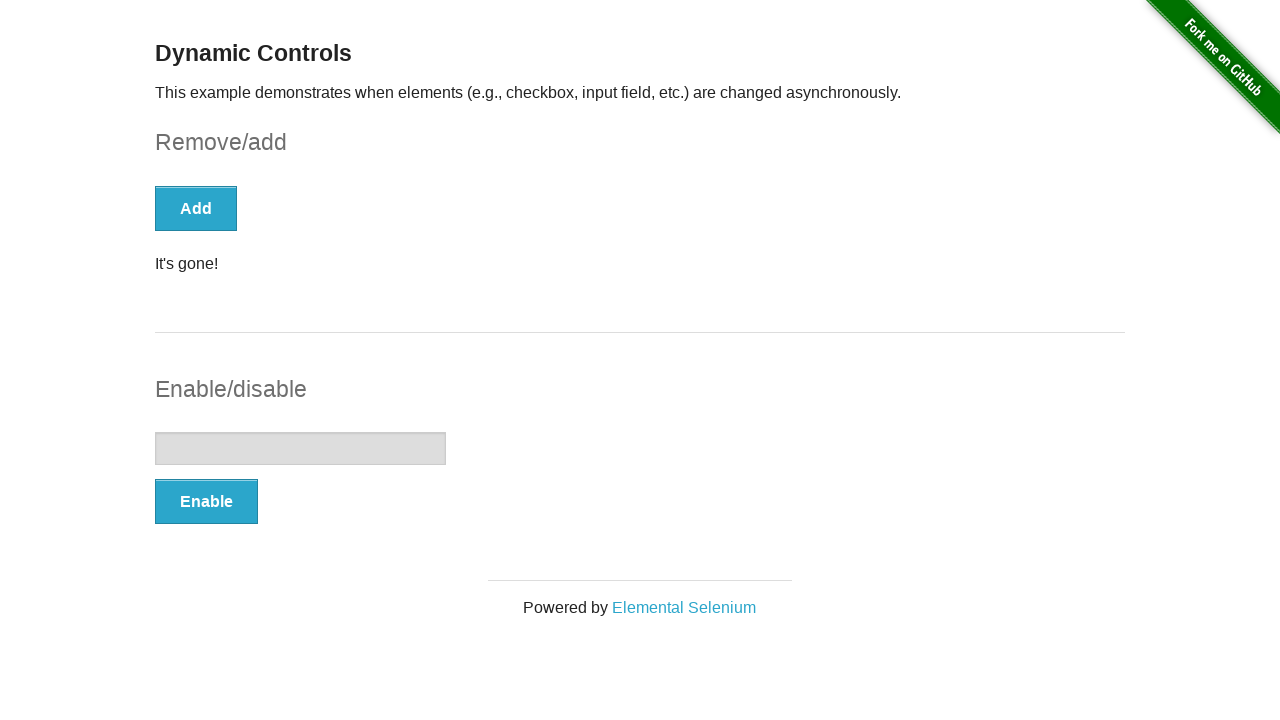

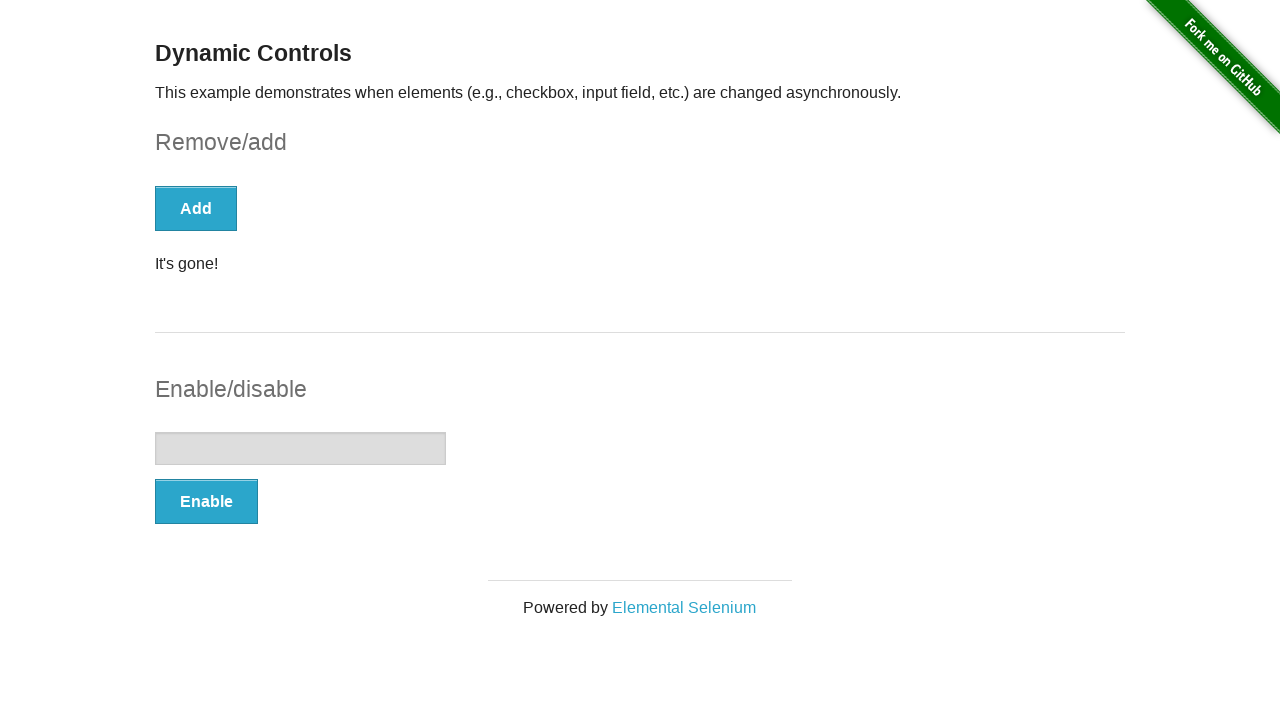